Tests editing a todo item by double-clicking, filling new text, and pressing Enter

Starting URL: https://demo.playwright.dev/todomvc

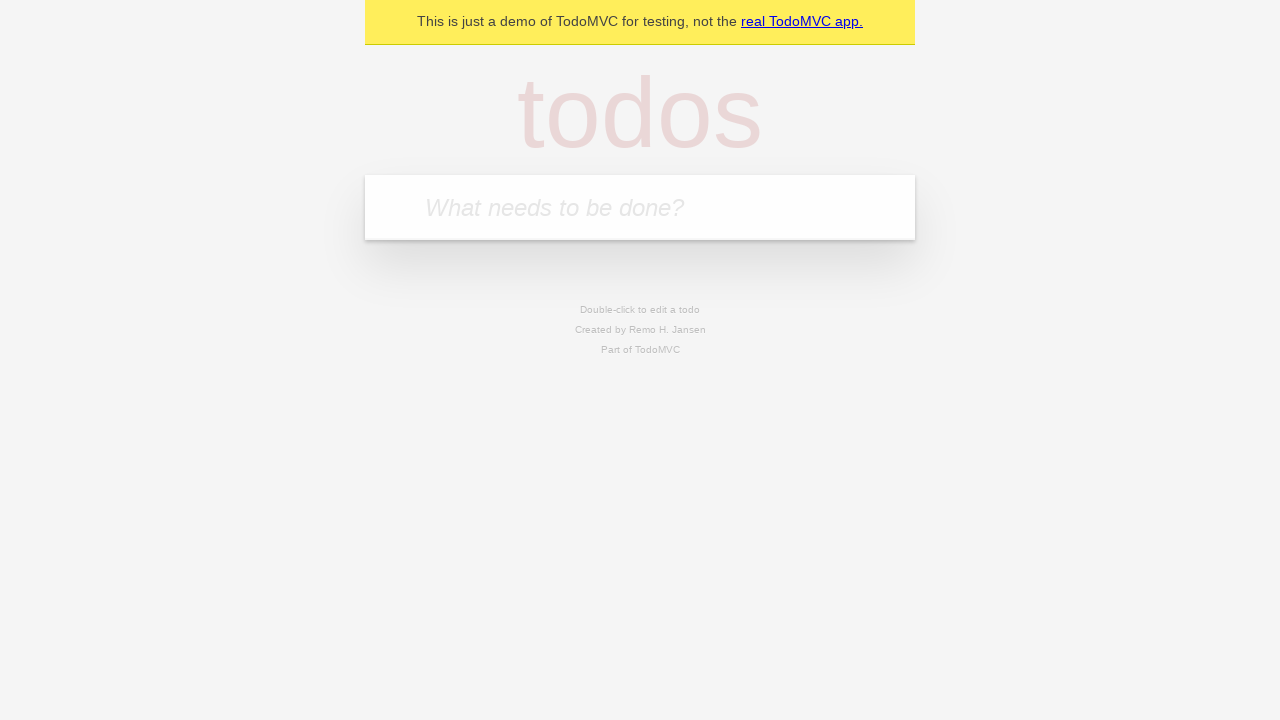

Filled first todo input with 'buy some cheese' on internal:attr=[placeholder="What needs to be done?"i]
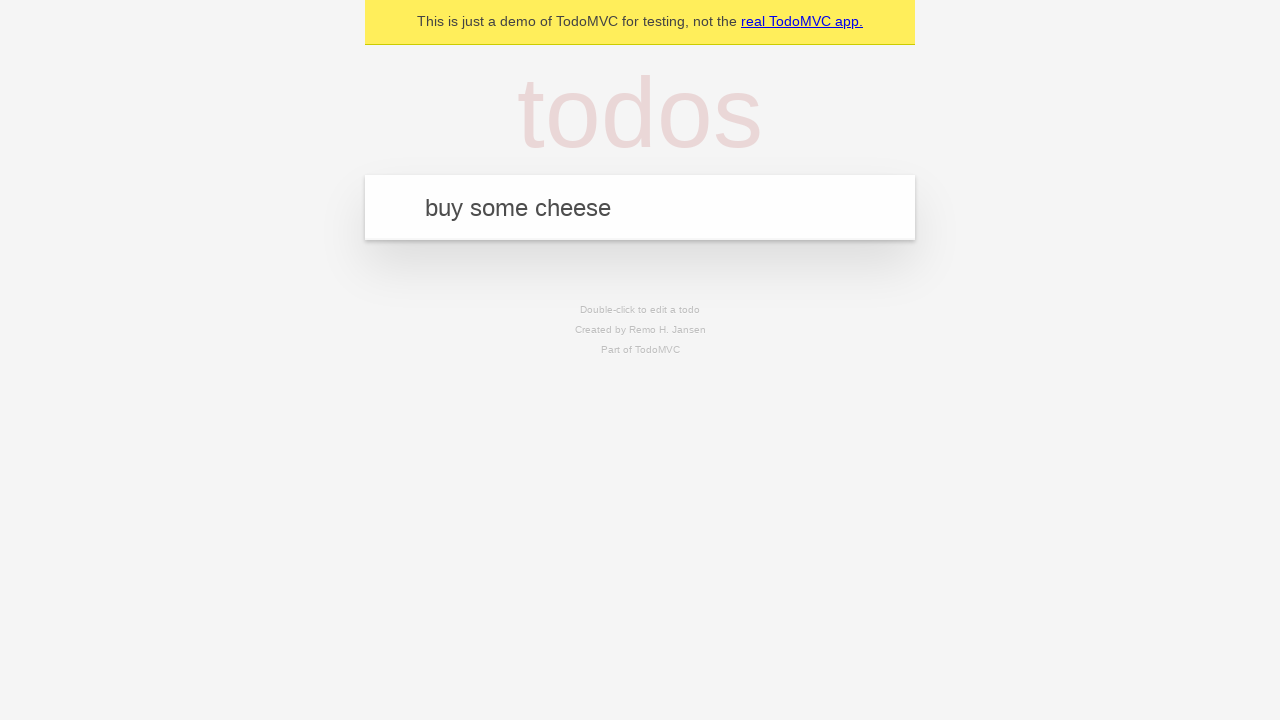

Pressed Enter to create first todo item on internal:attr=[placeholder="What needs to be done?"i]
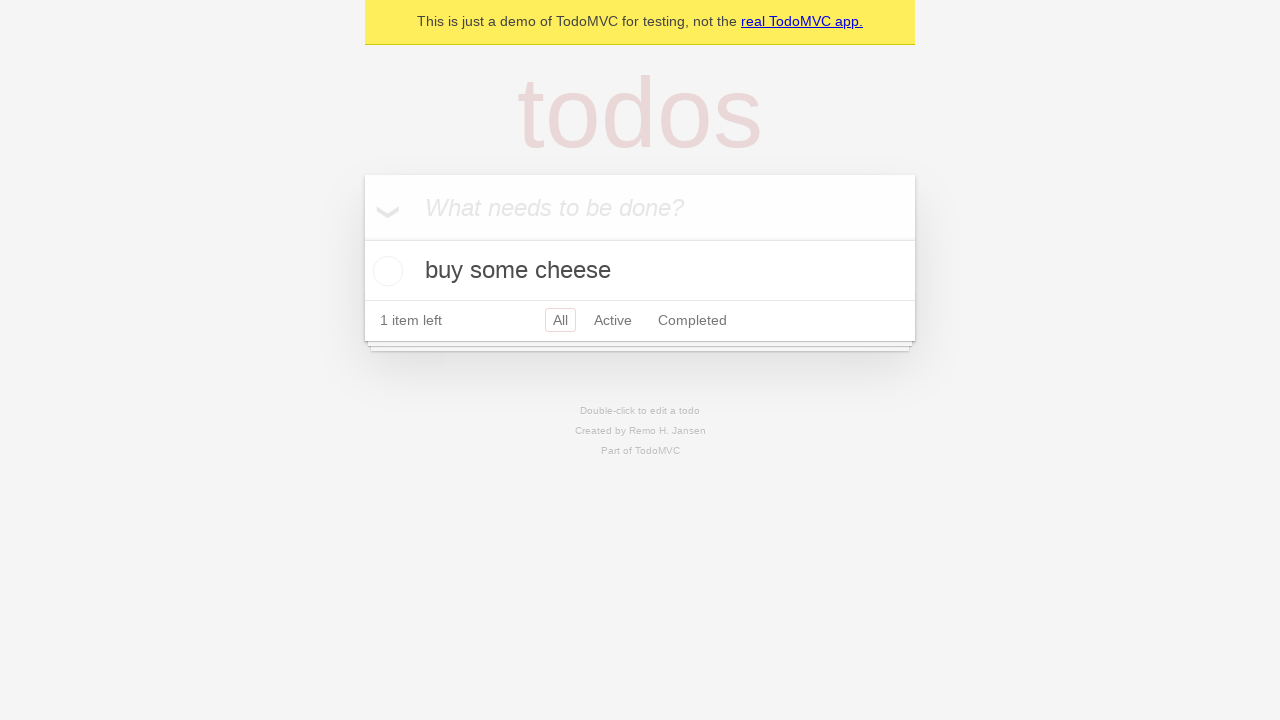

Filled second todo input with 'feed the cat' on internal:attr=[placeholder="What needs to be done?"i]
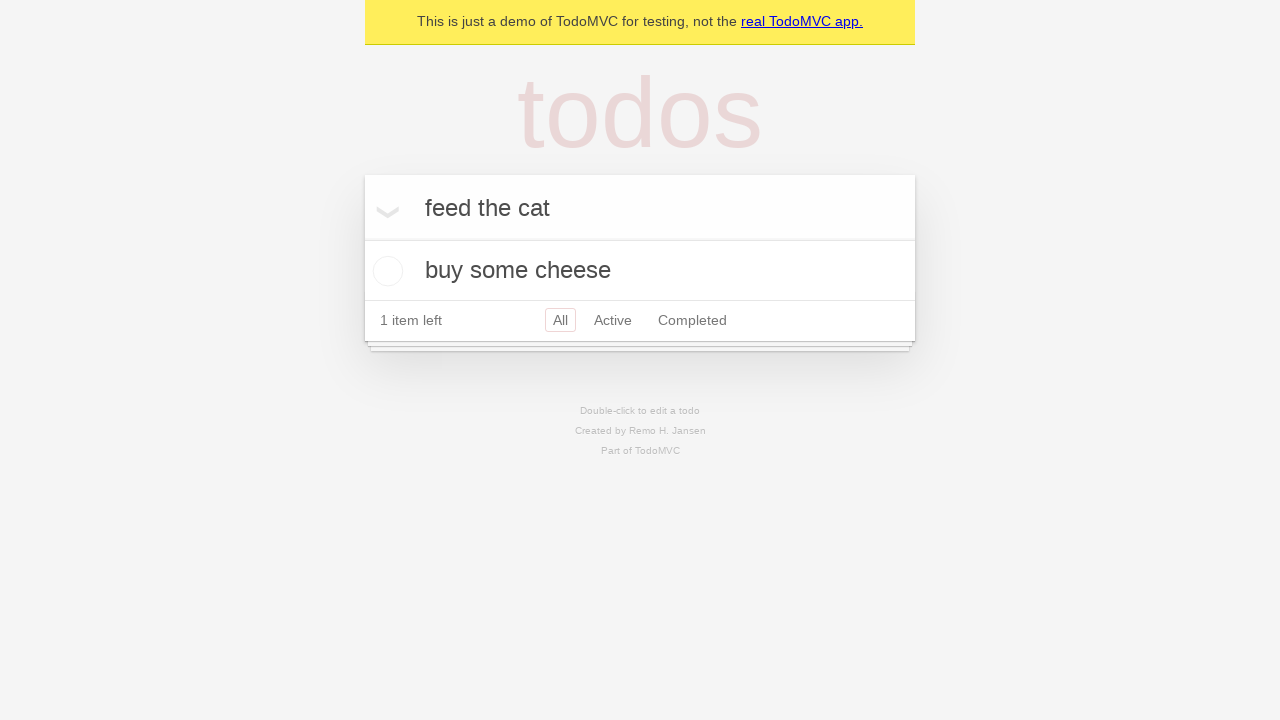

Pressed Enter to create second todo item on internal:attr=[placeholder="What needs to be done?"i]
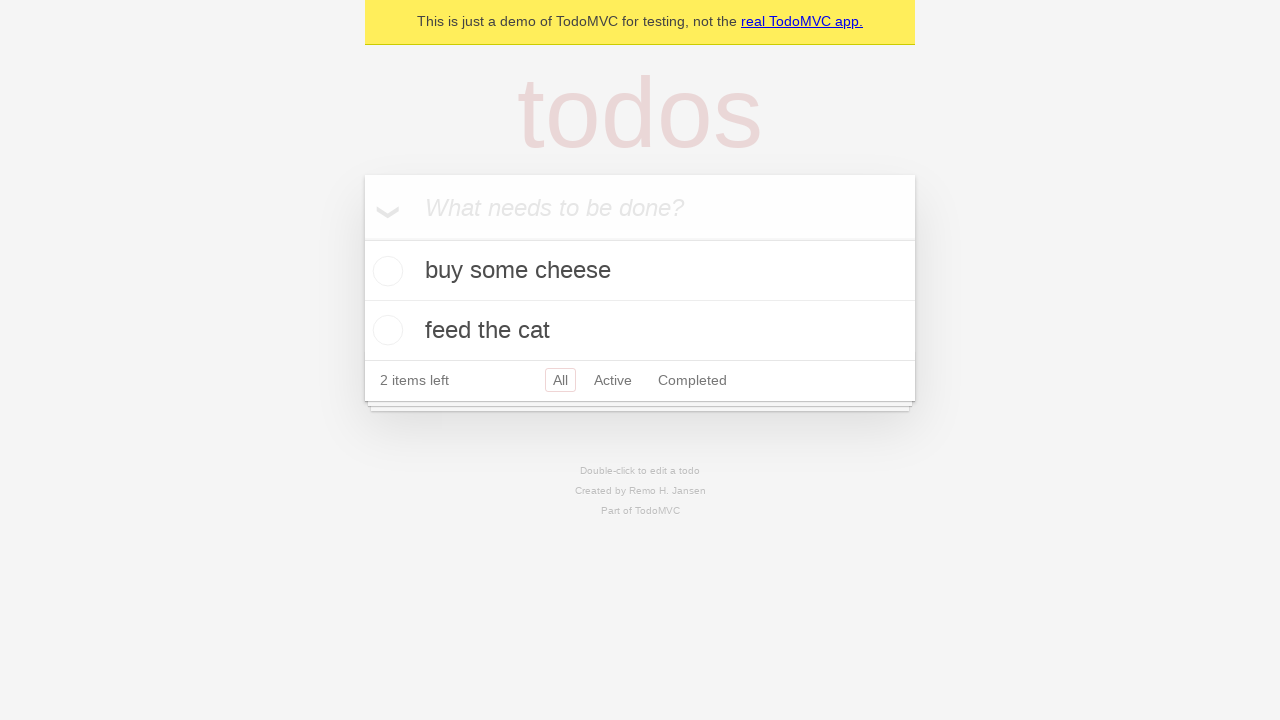

Filled third todo input with 'book a doctors appointment' on internal:attr=[placeholder="What needs to be done?"i]
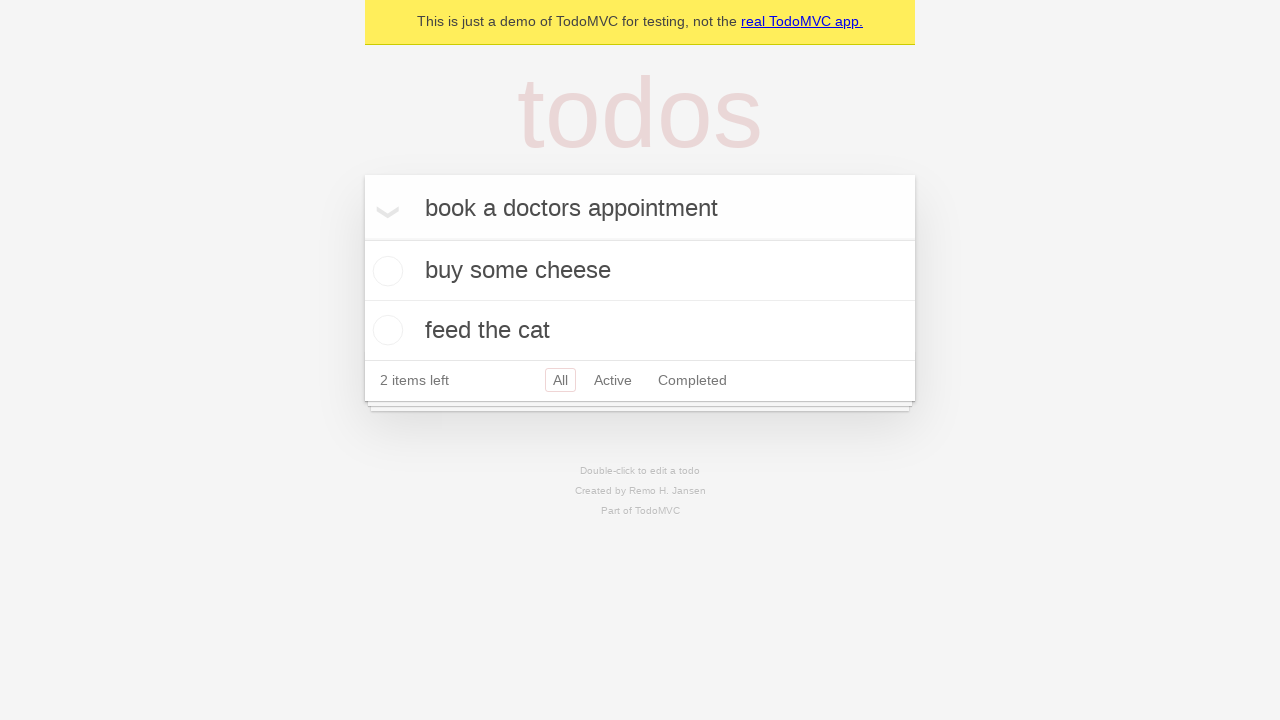

Pressed Enter to create third todo item on internal:attr=[placeholder="What needs to be done?"i]
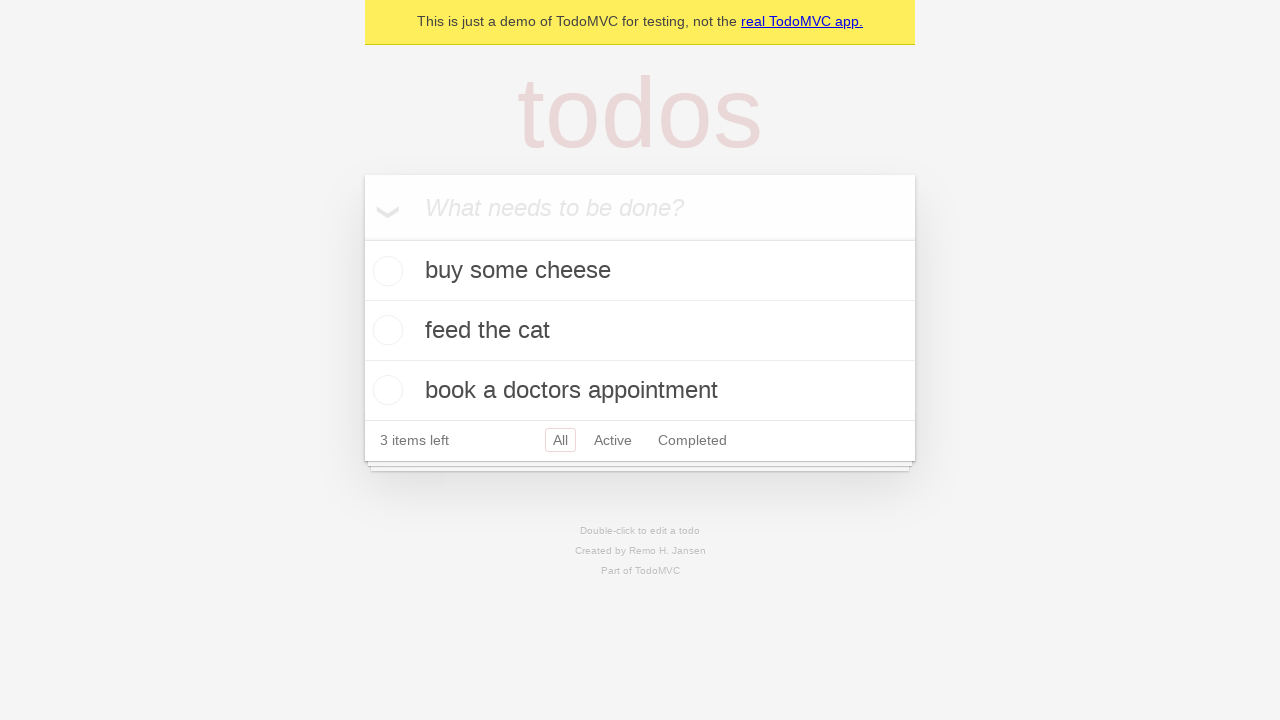

Double-clicked second todo item to enter edit mode at (640, 331) on internal:testid=[data-testid="todo-item"s] >> nth=1
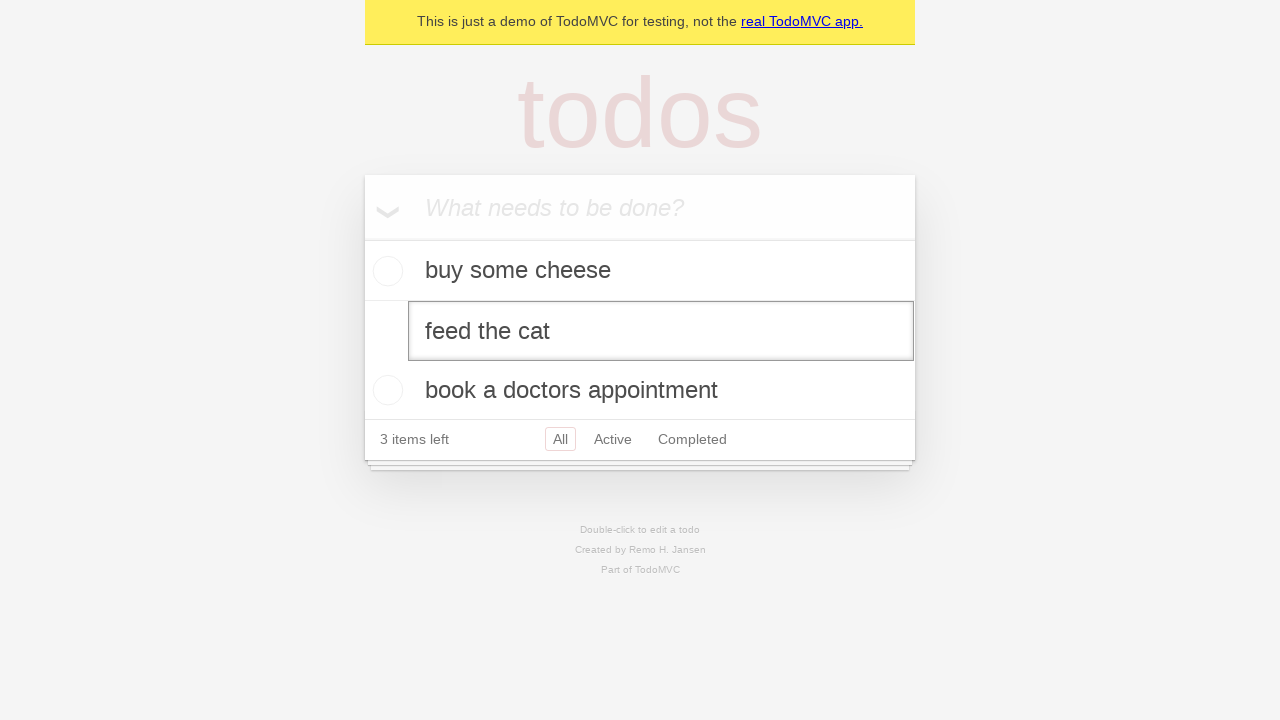

Filled edit textbox with new value 'buy some sausages' on internal:testid=[data-testid="todo-item"s] >> nth=1 >> internal:role=textbox[nam
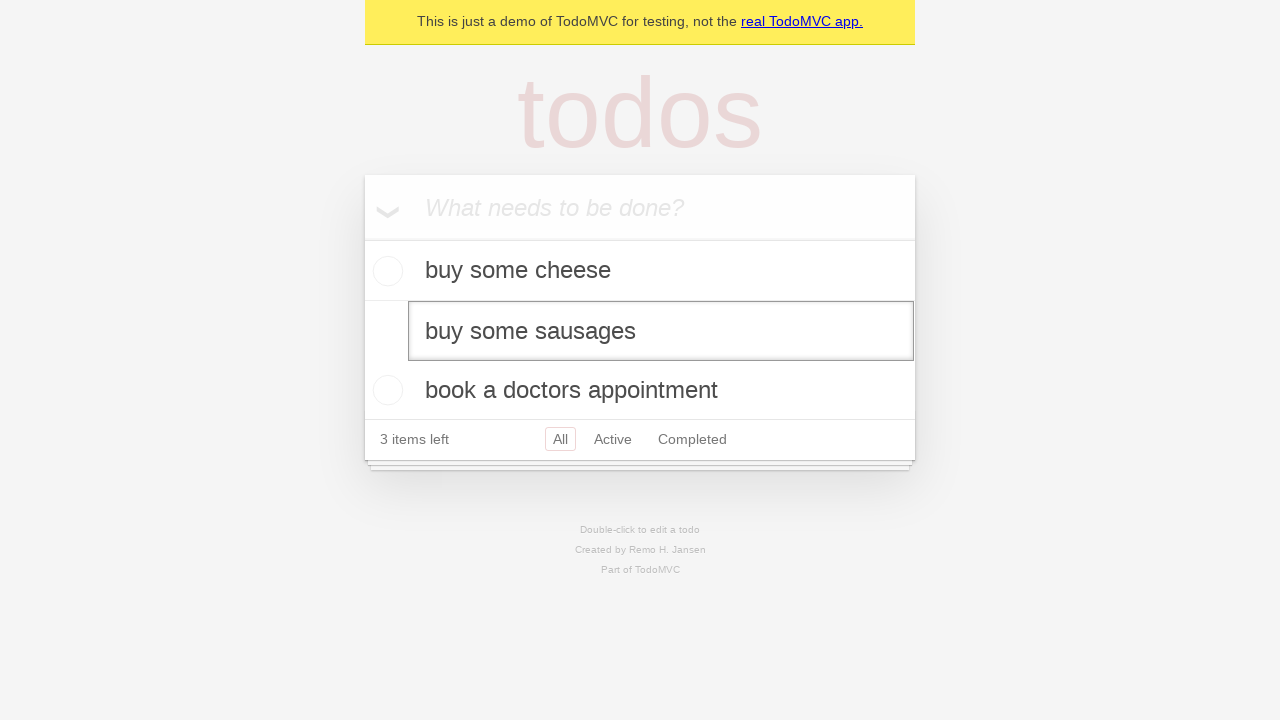

Pressed Enter to save the edited todo item on internal:testid=[data-testid="todo-item"s] >> nth=1 >> internal:role=textbox[nam
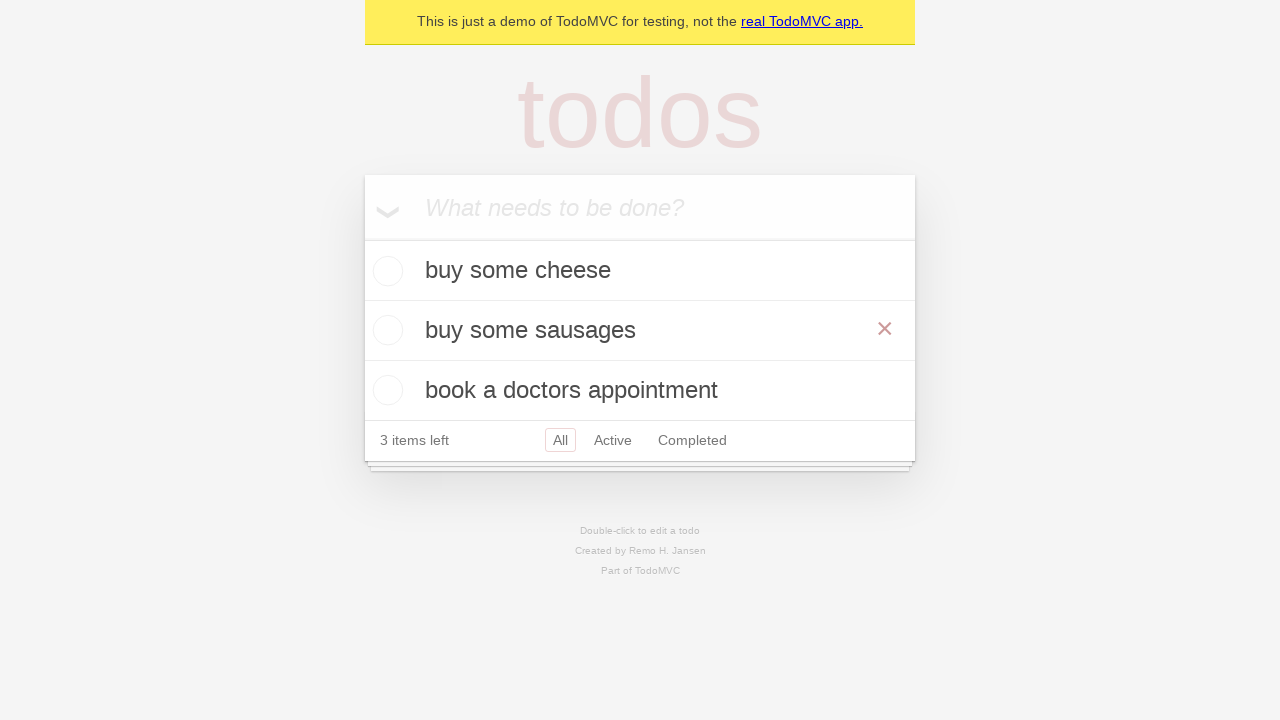

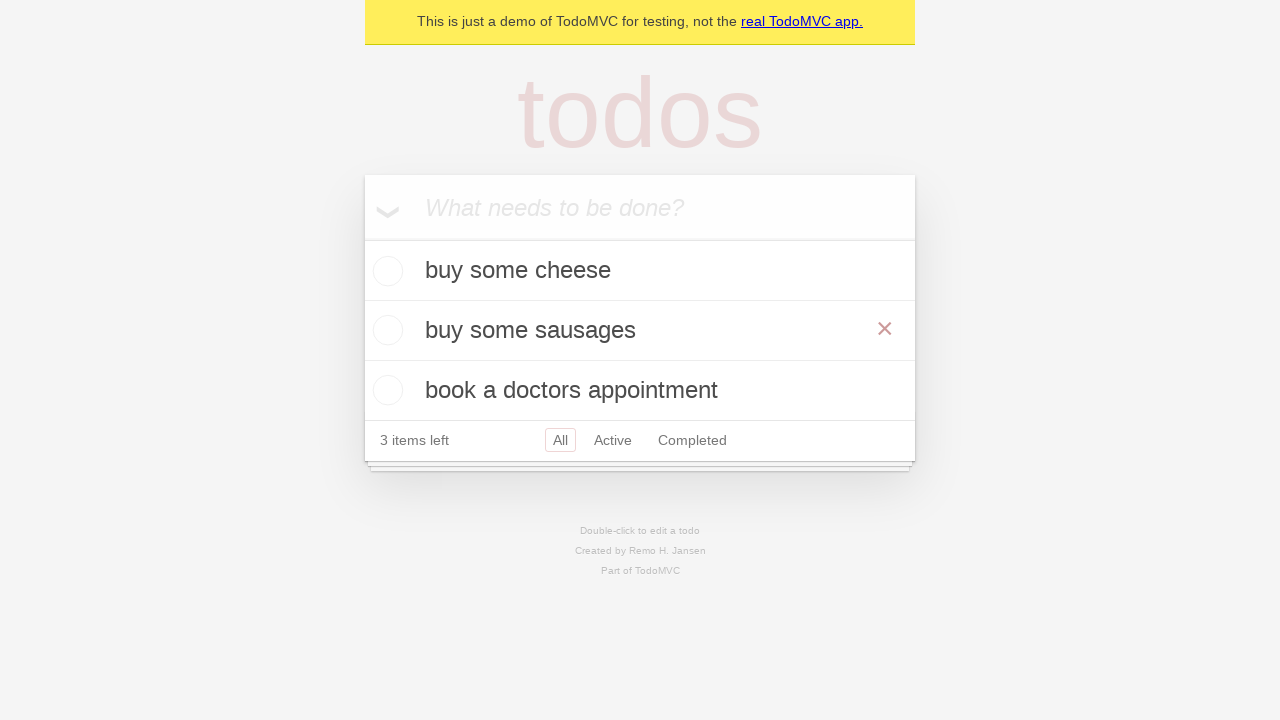